Tests Flipkart's search functionality by dismissing the login popup, searching for "iphone 13", and clicking on a product result to open it in a new window.

Starting URL: https://www.flipkart.com/

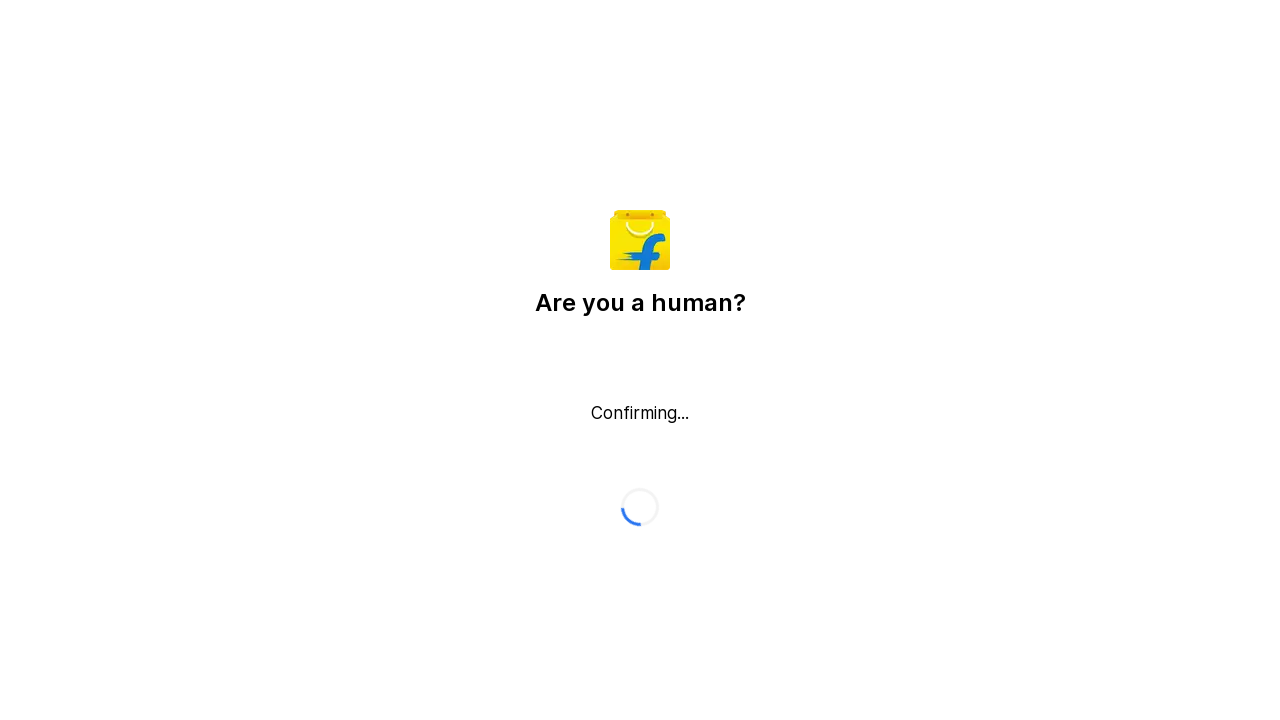

Waited for page to stabilize on button._2KpZ6l._2doB4z
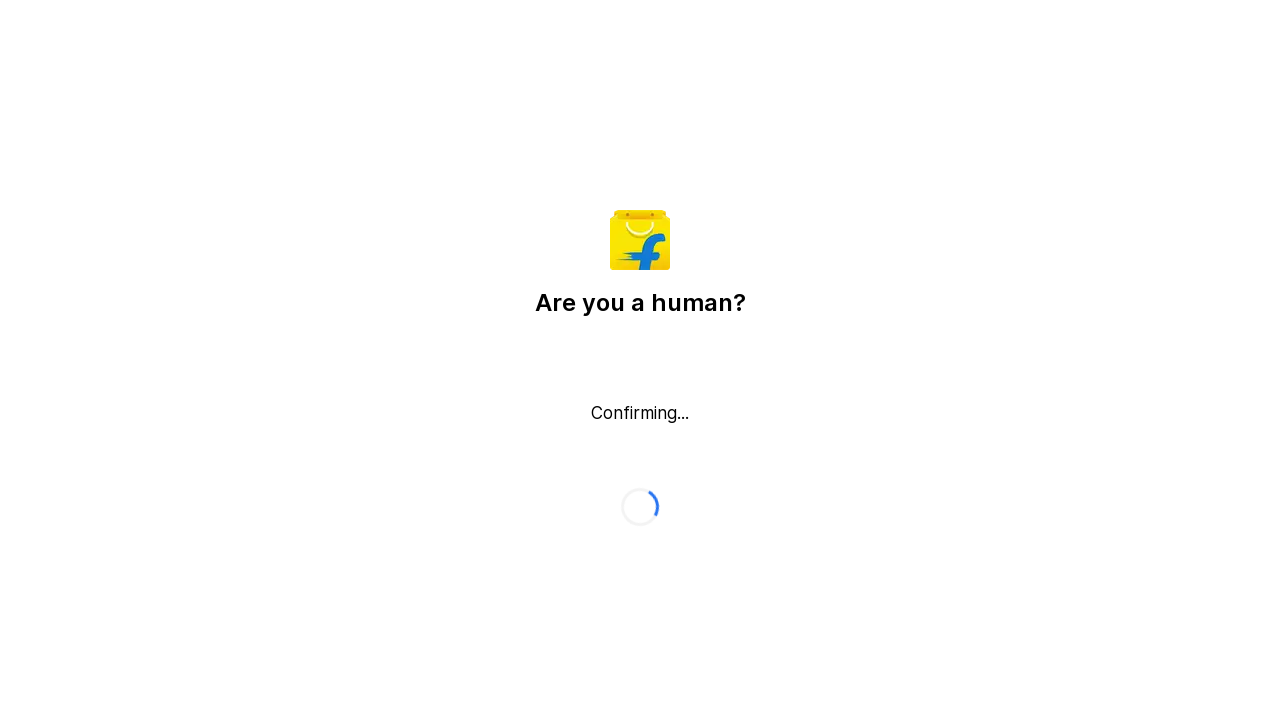

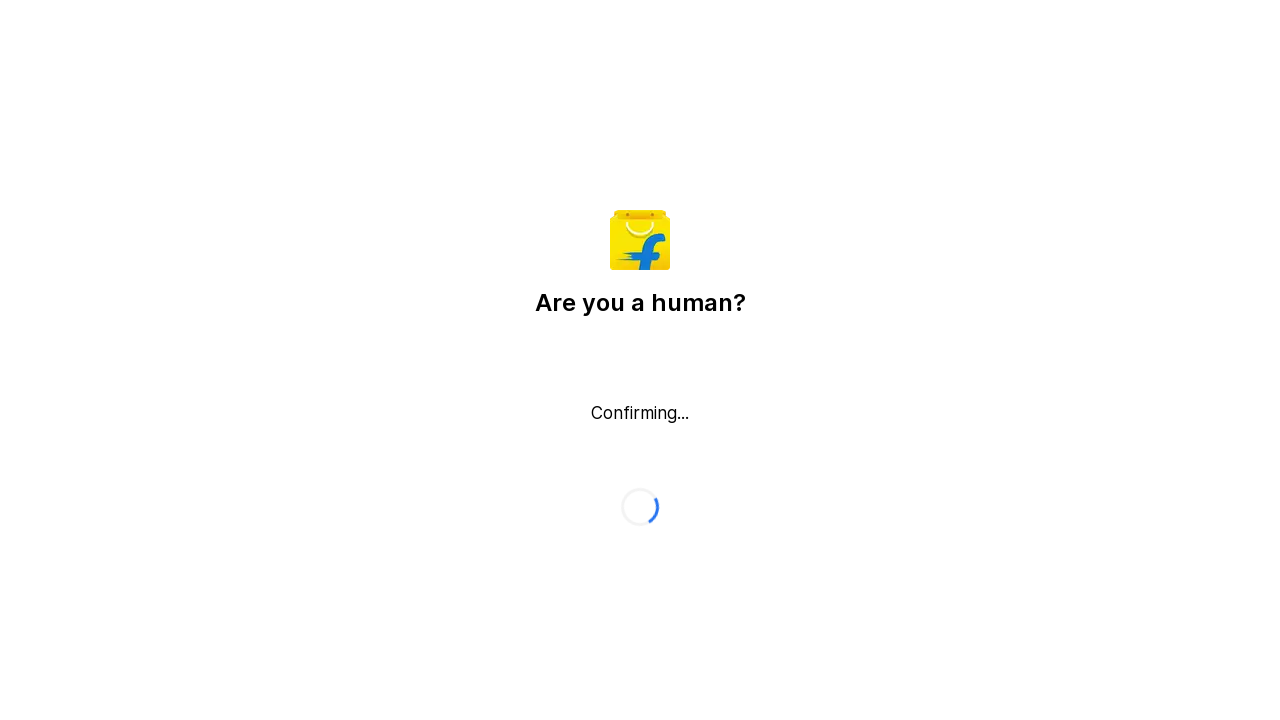